Tests popup window handling by clicking a button in an iframe that opens a new window, then switches to verify the new window's content

Starting URL: https://www.w3schools.com/jsref/tryit.asp?filename=tryjsref_win_open

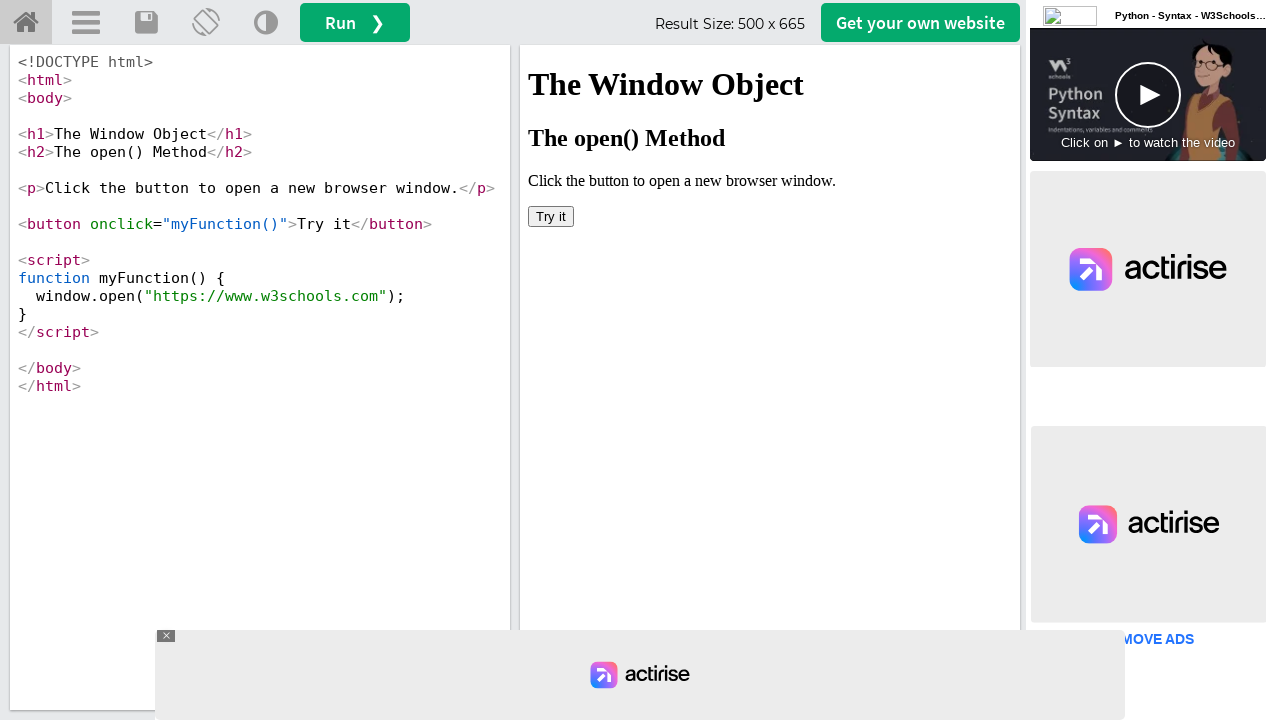

Located iframe with name 'iframeResult'
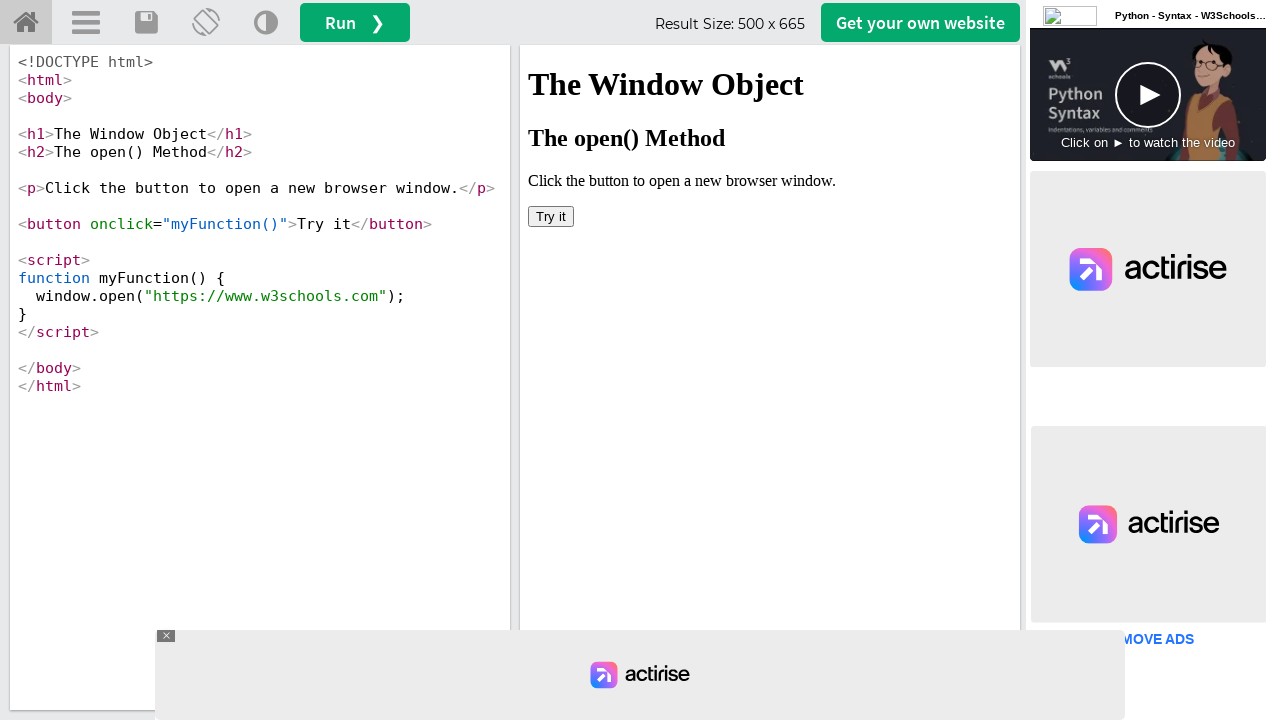

Clicked 'Try it' button in iframe to open popup window at (551, 216) on iframe[name='iframeResult'] >> internal:control=enter-frame >> button[onclick='m
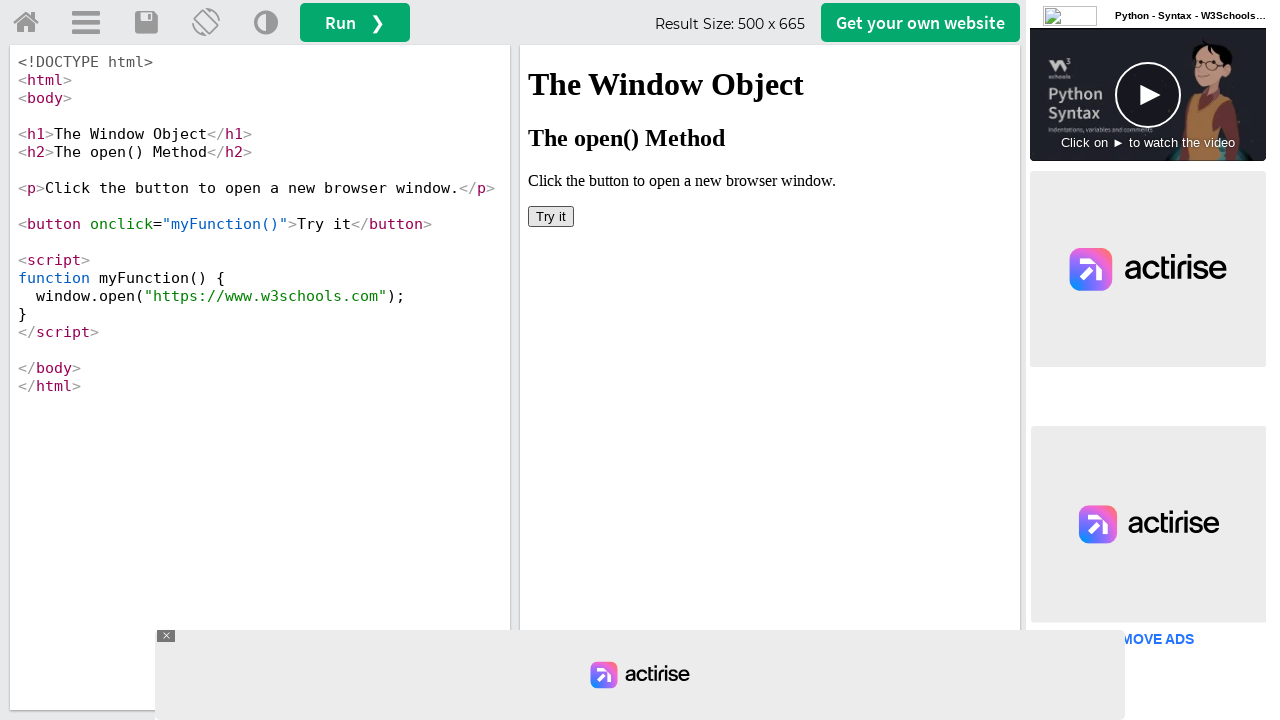

Retrieved new popup page object
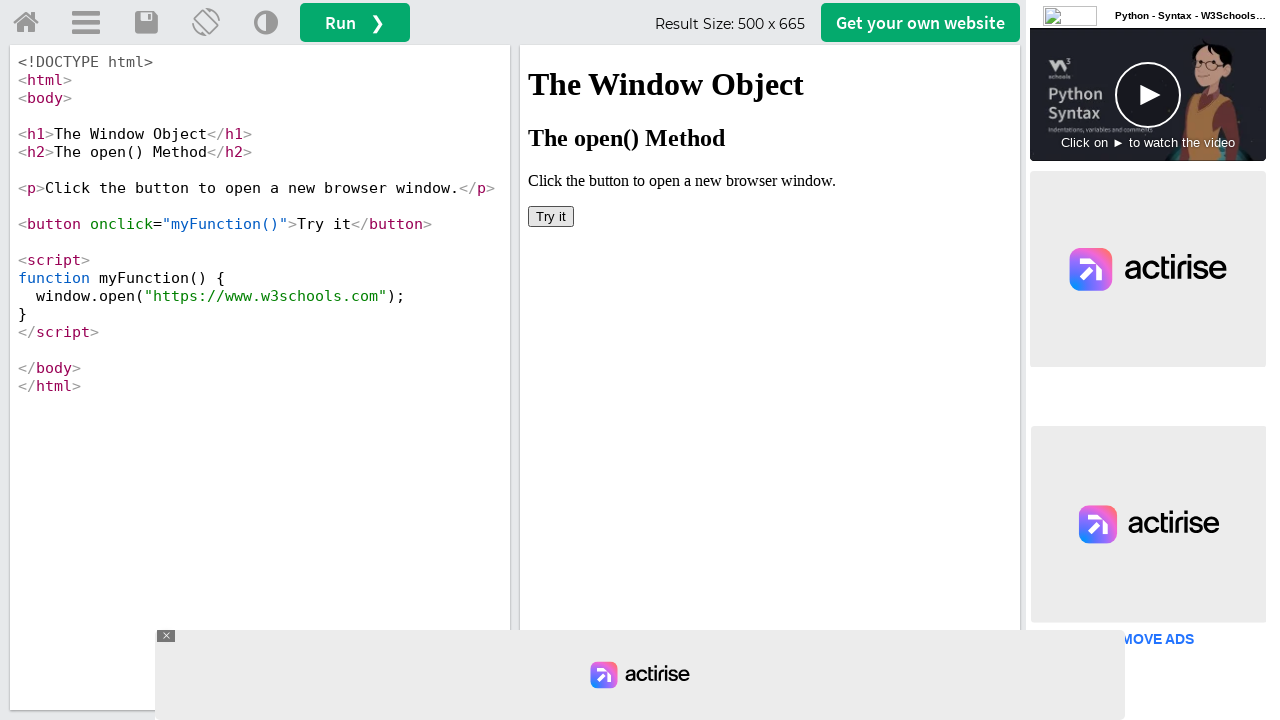

Waited for popup page to load completely
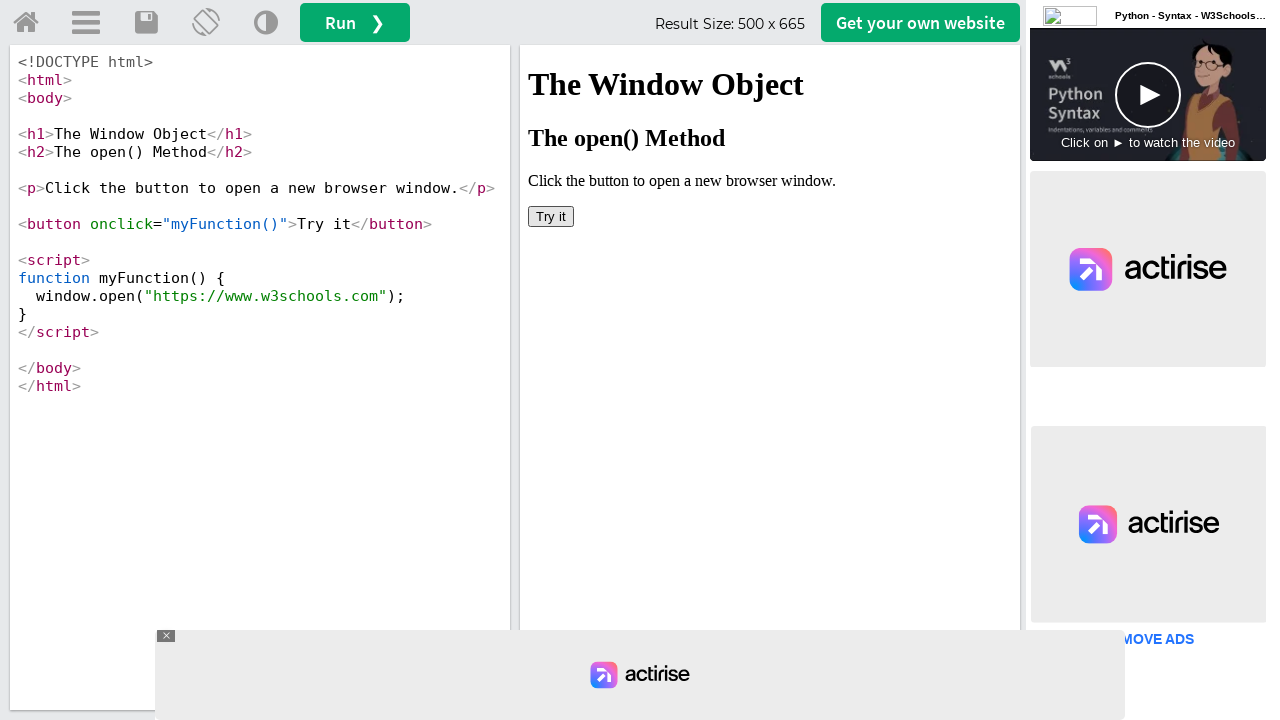

Retrieved popup URL: https://www.w3schools.com/
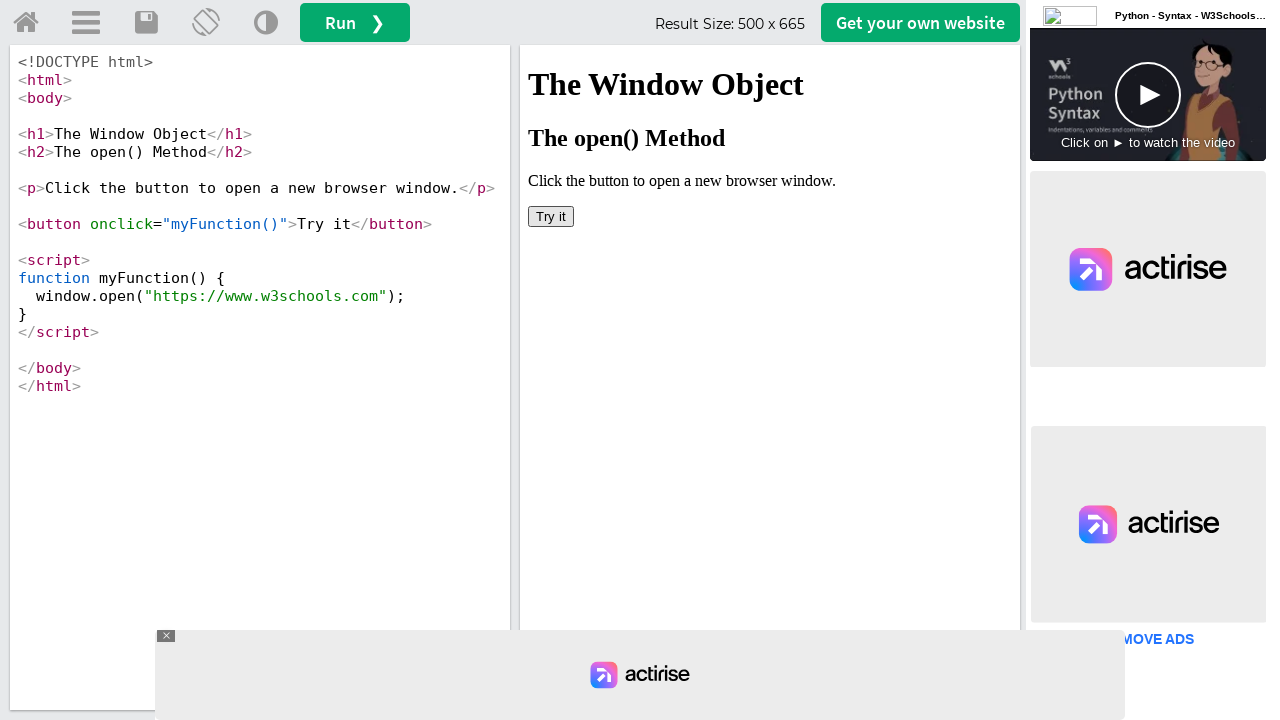

Retrieved popup page title: W3Schools Online Web Tutorials
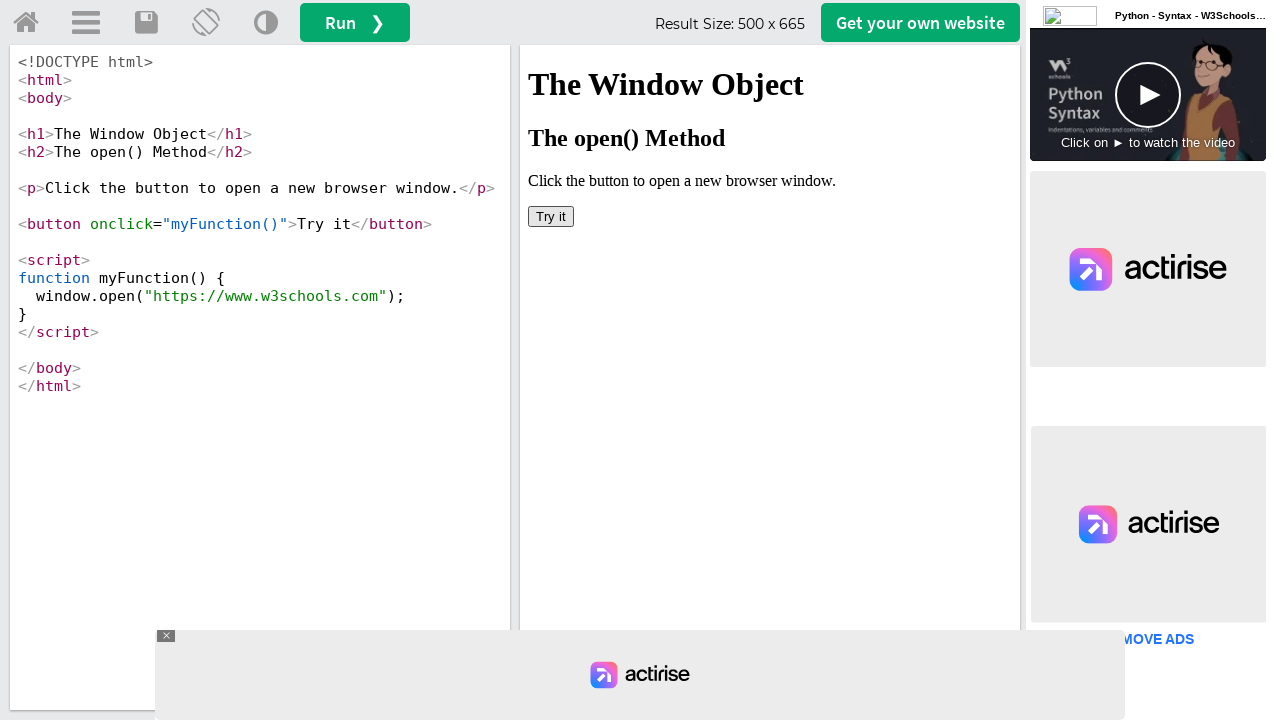

Closed the popup window
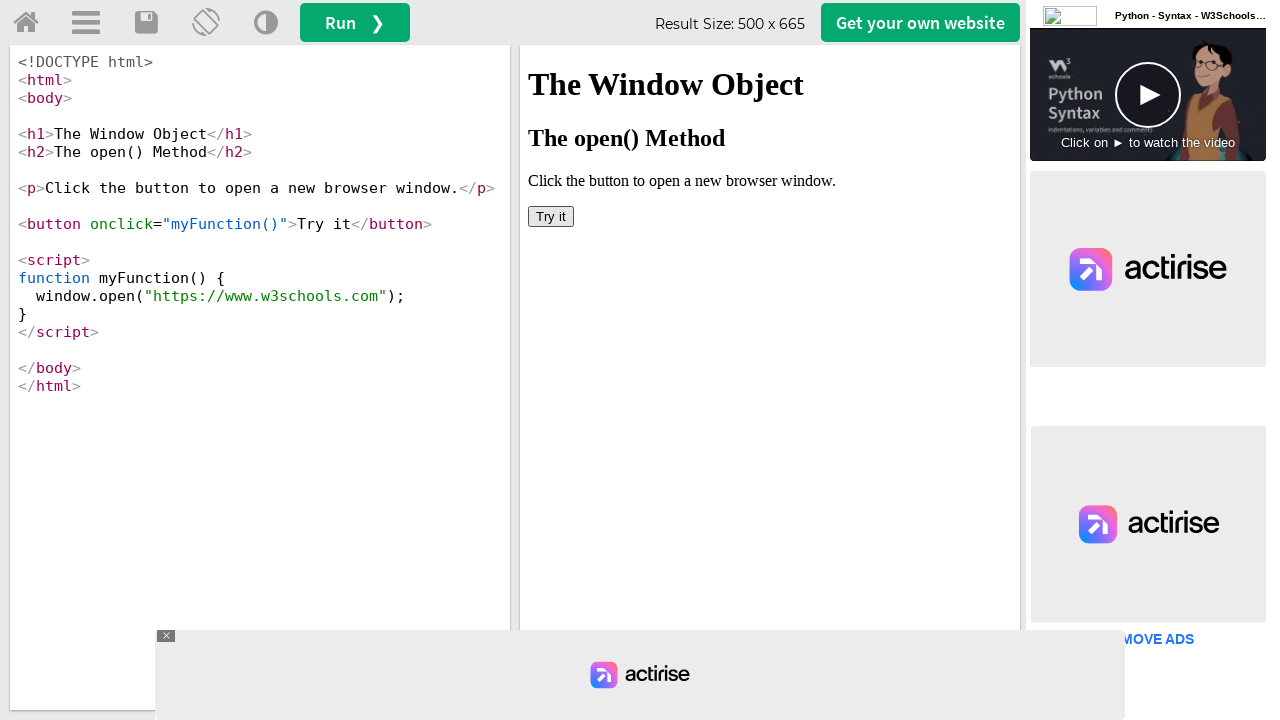

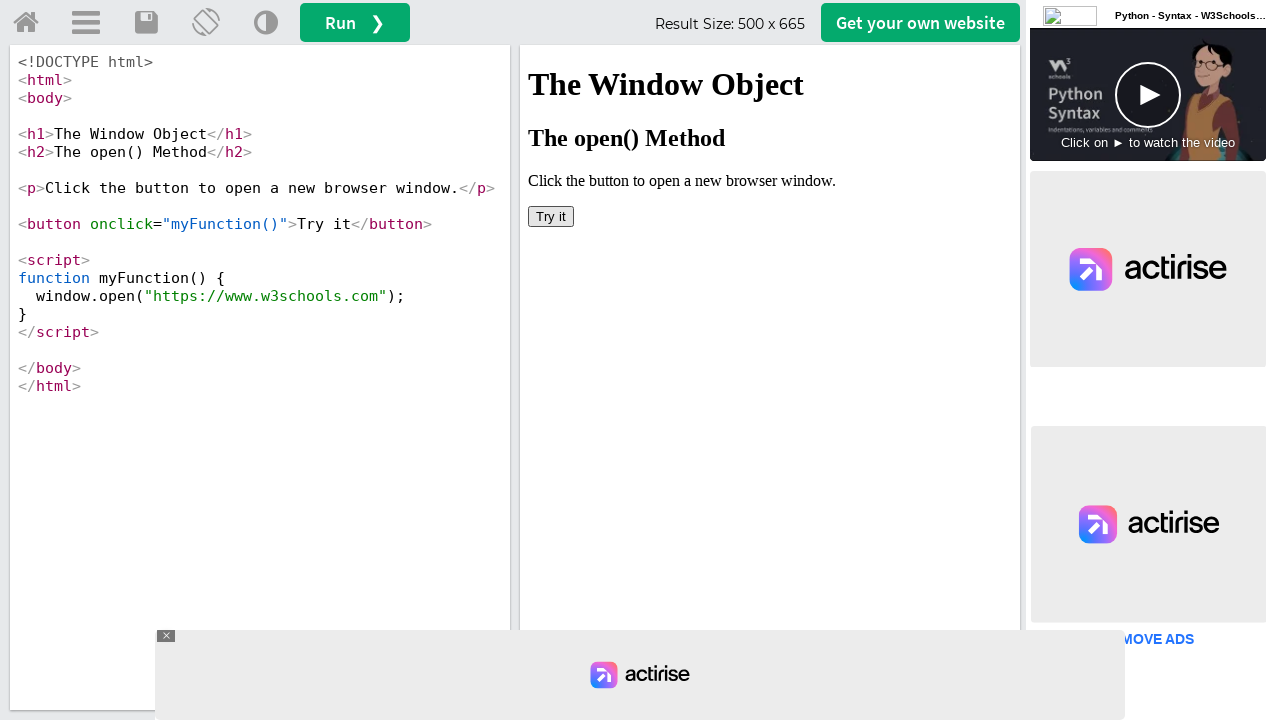